Tests hover interactions on product cards by hovering over a product and verifying that all action buttons (Add to Cart, Add to Wish List, Quick view, Compare) become visible after the CSS animation completes.

Starting URL: https://ecommerce-playground.lambdatest.io/

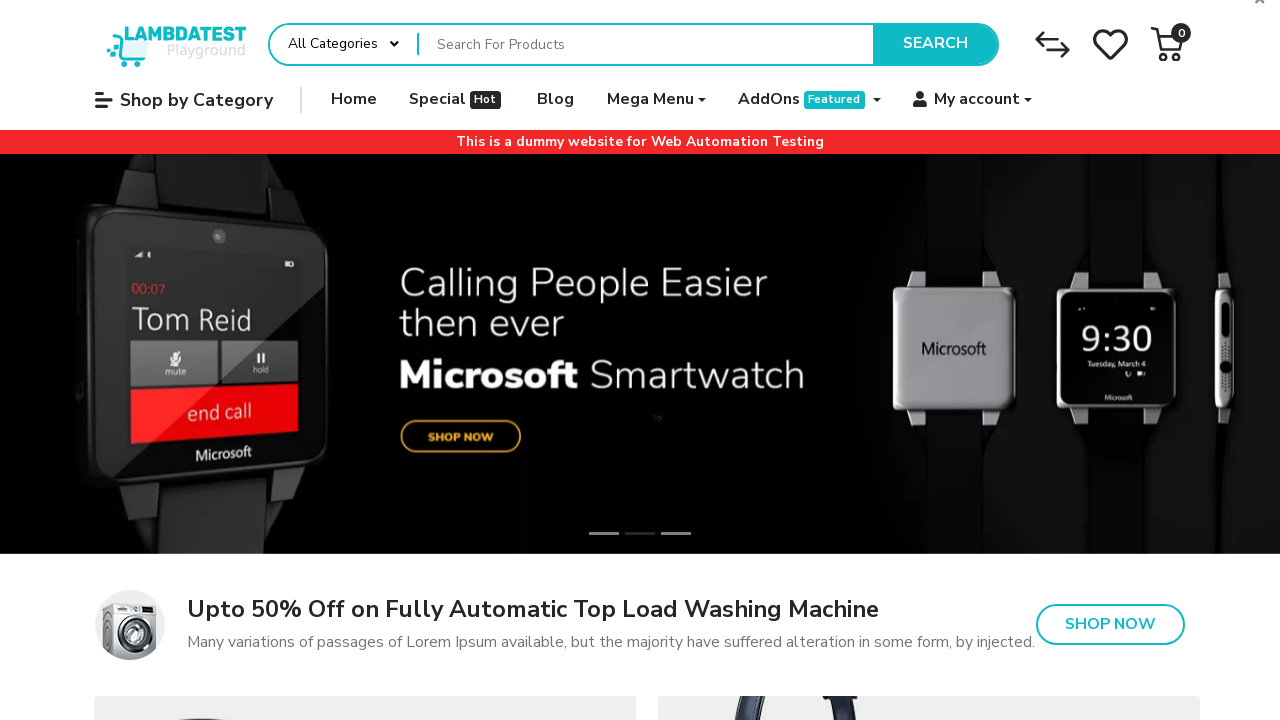

Top Products heading became visible
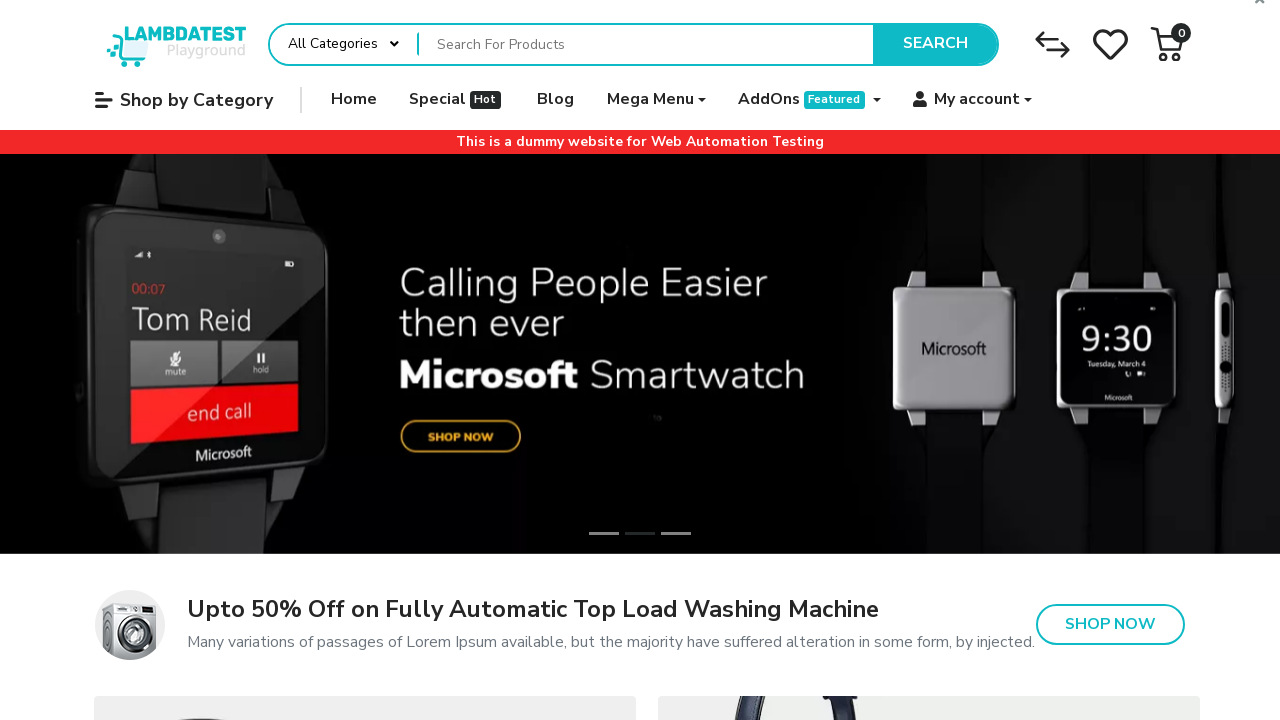

Located product section containing Top Products
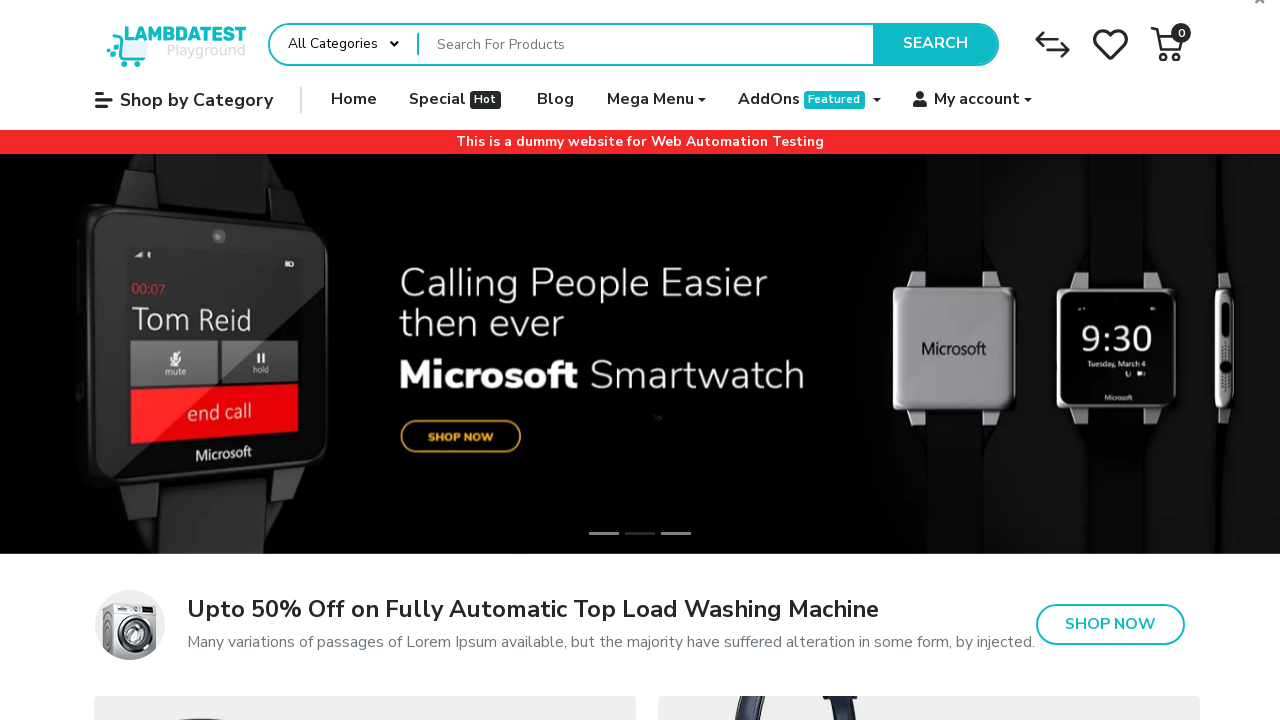

Product grid (swiper-wrapper) became visible
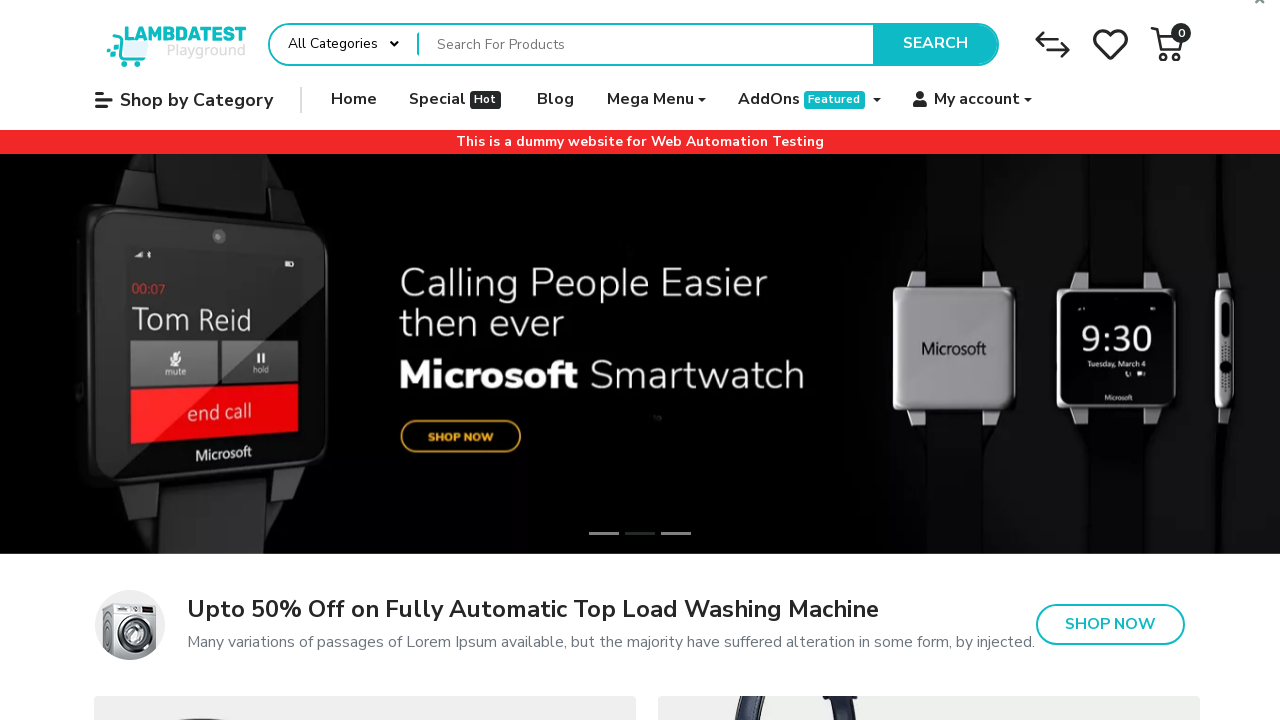

Located all product cards in the grid
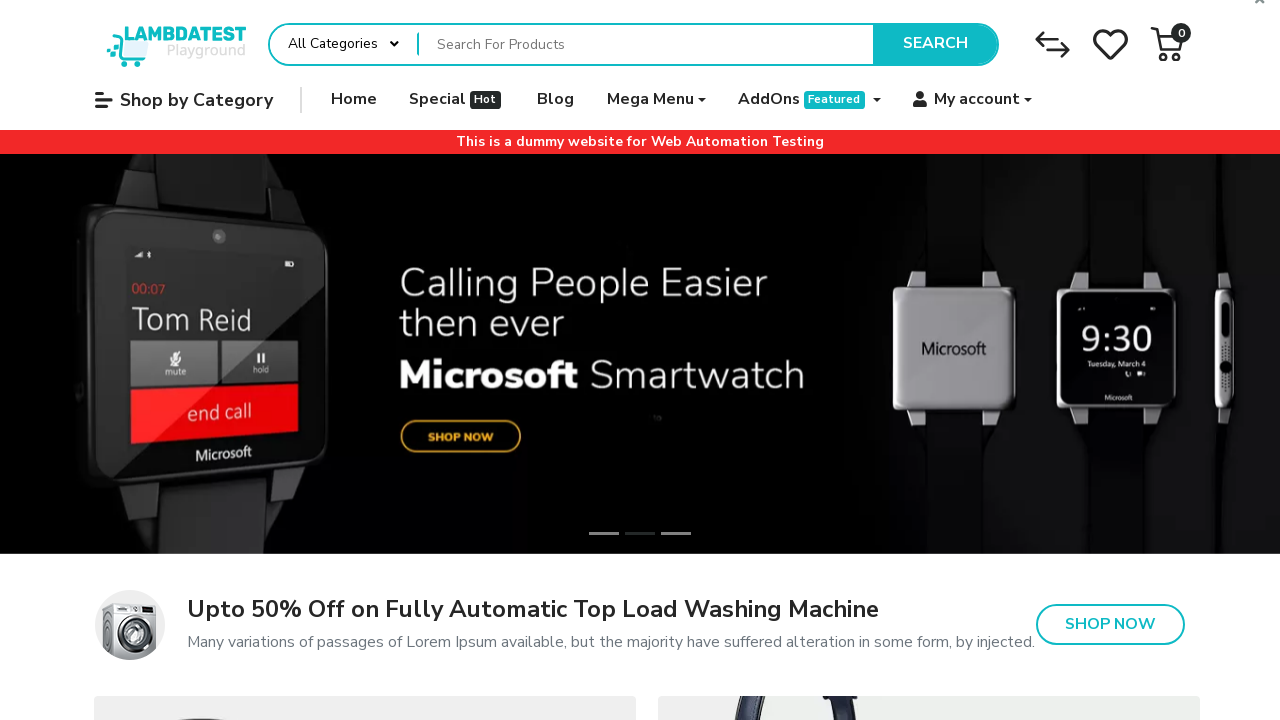

Selected second product card as target
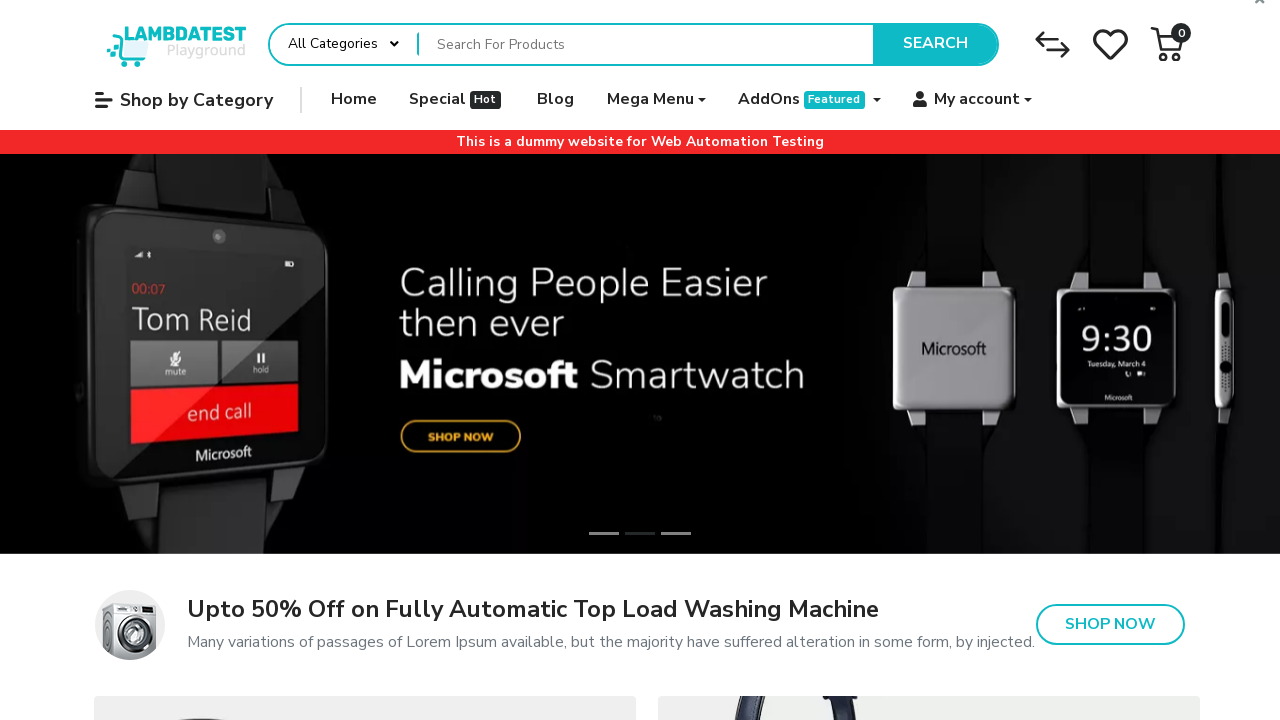

Located product action container within target product
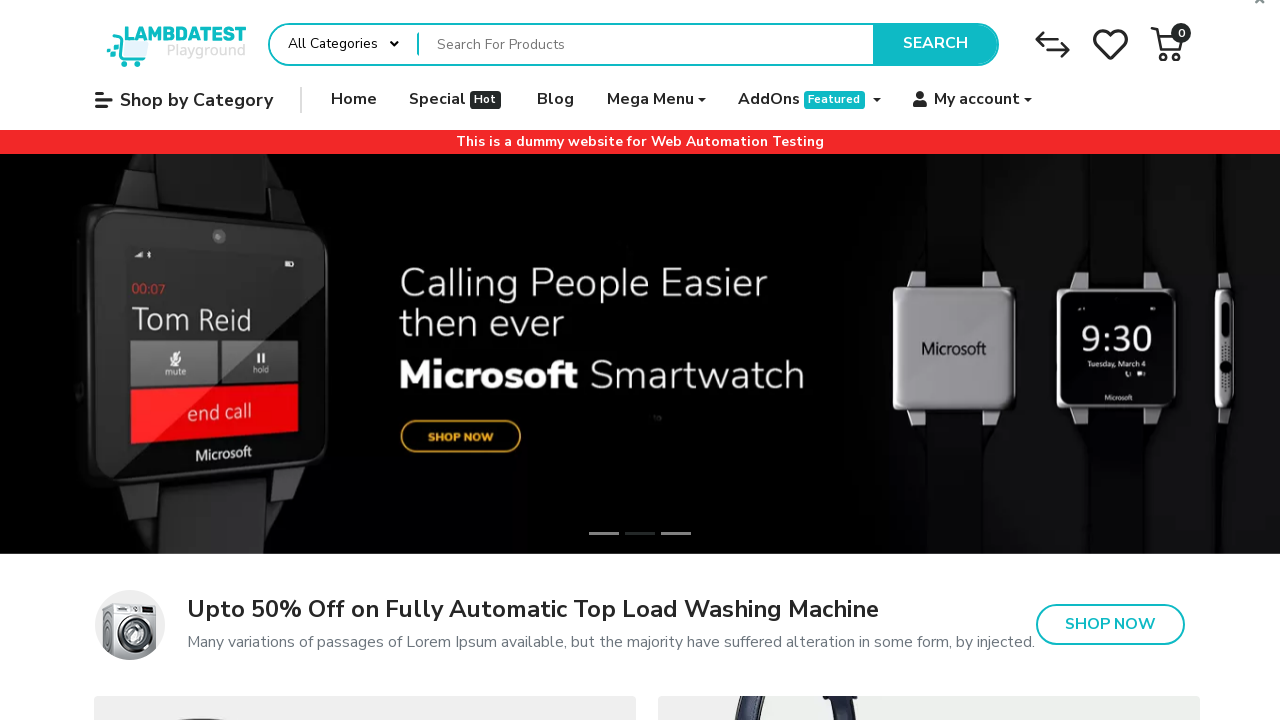

Hovered over product card to trigger animation at (500, 535) on internal:role=heading[name="Top Products"i] >> xpath=ancestor::div[contains(@cla
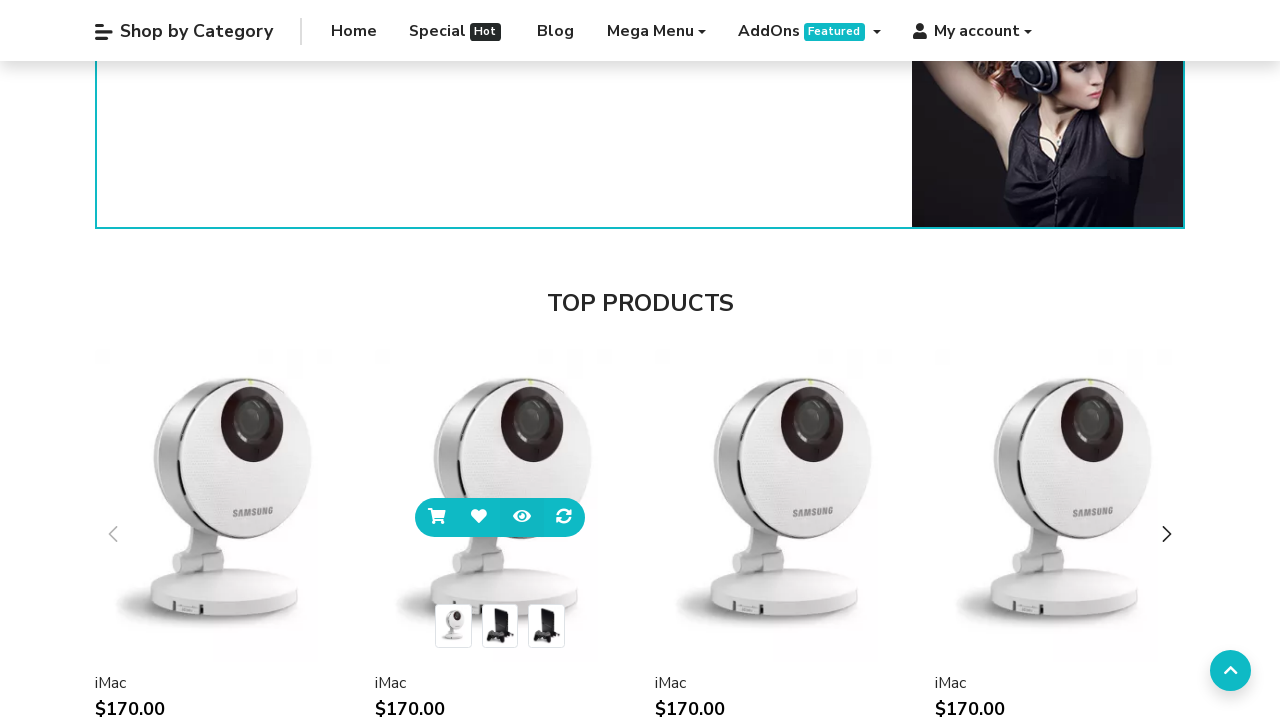

Product action buttons became visible after CSS animation completed
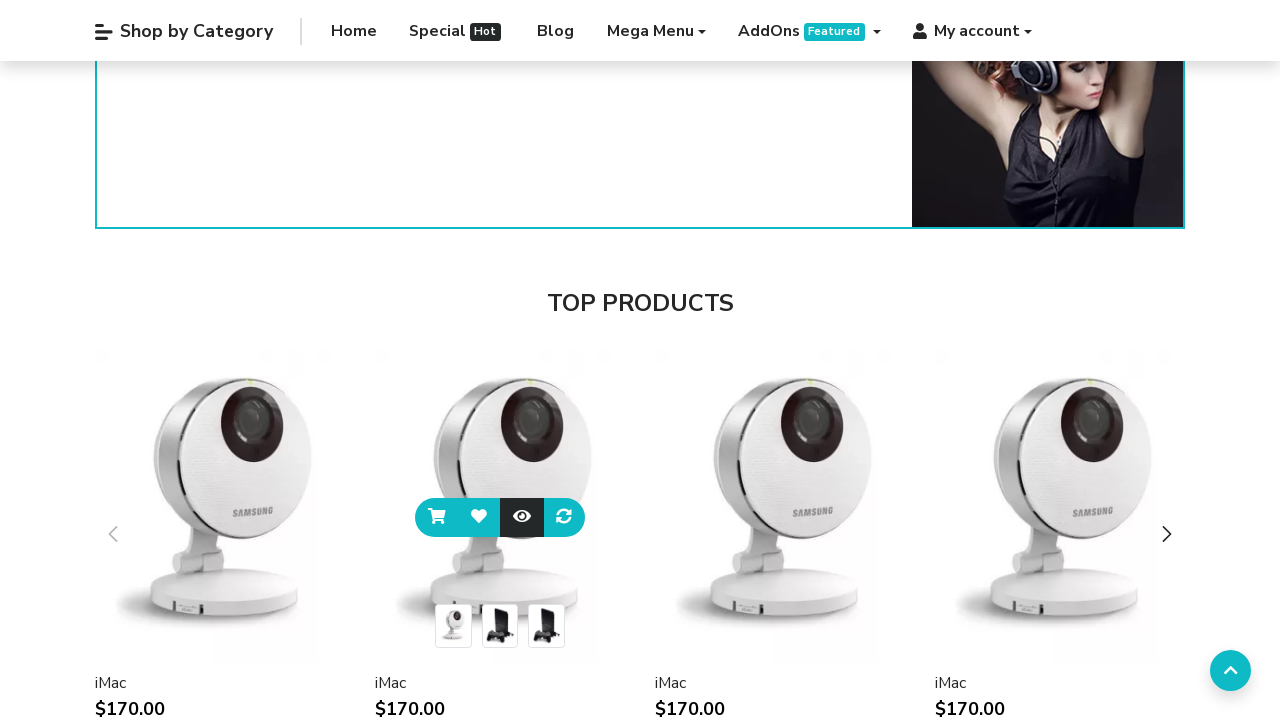

Verified 'Add to Cart' button is visible
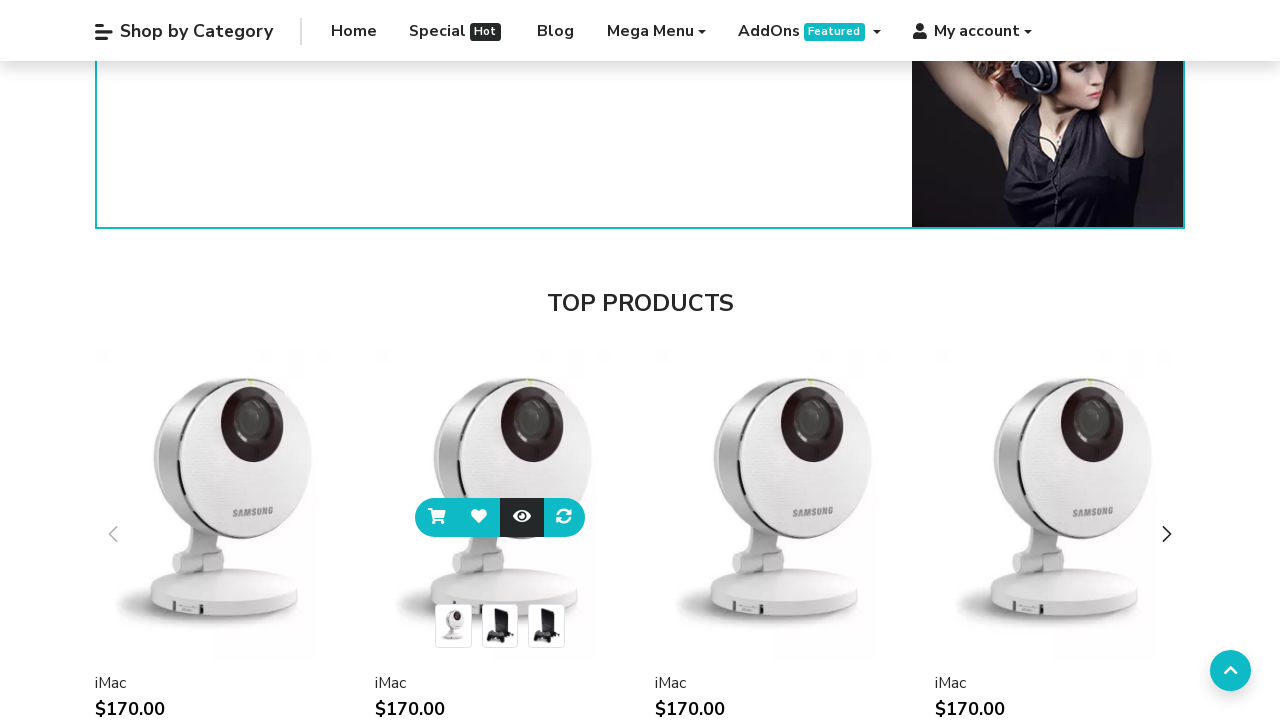

Verified 'Add to Wish List' button is visible
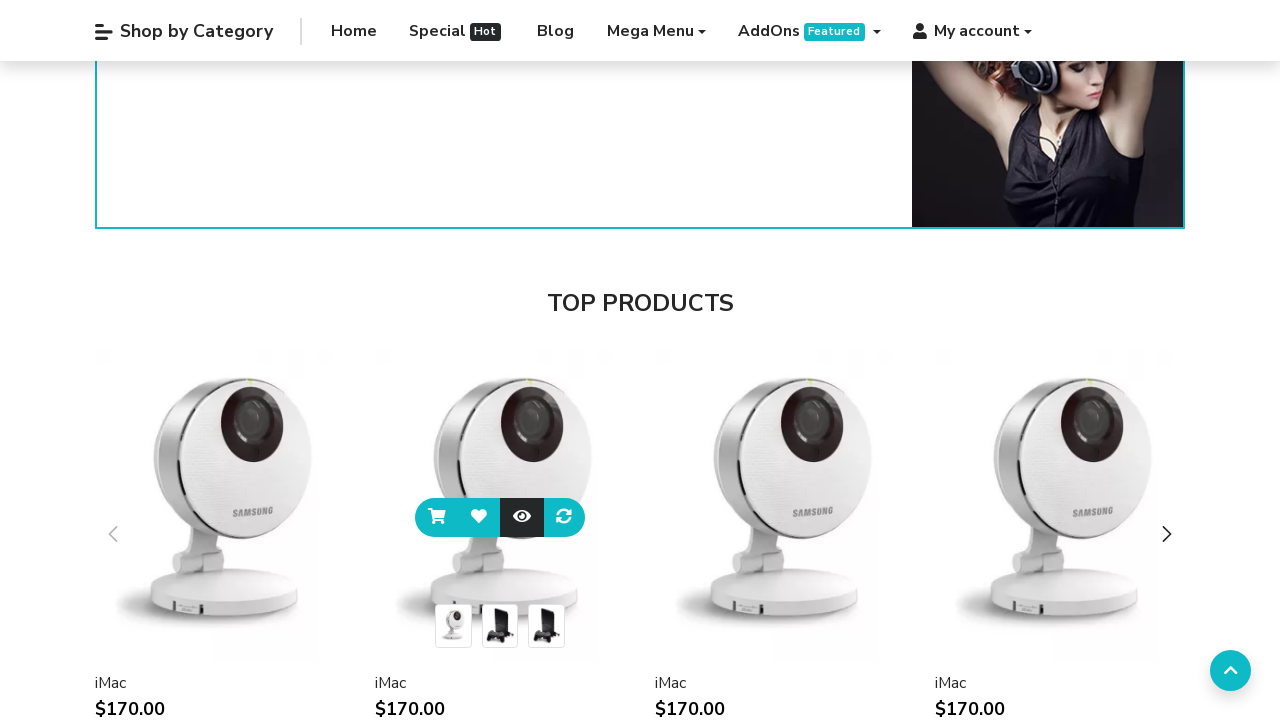

Verified 'Quick view' button is visible
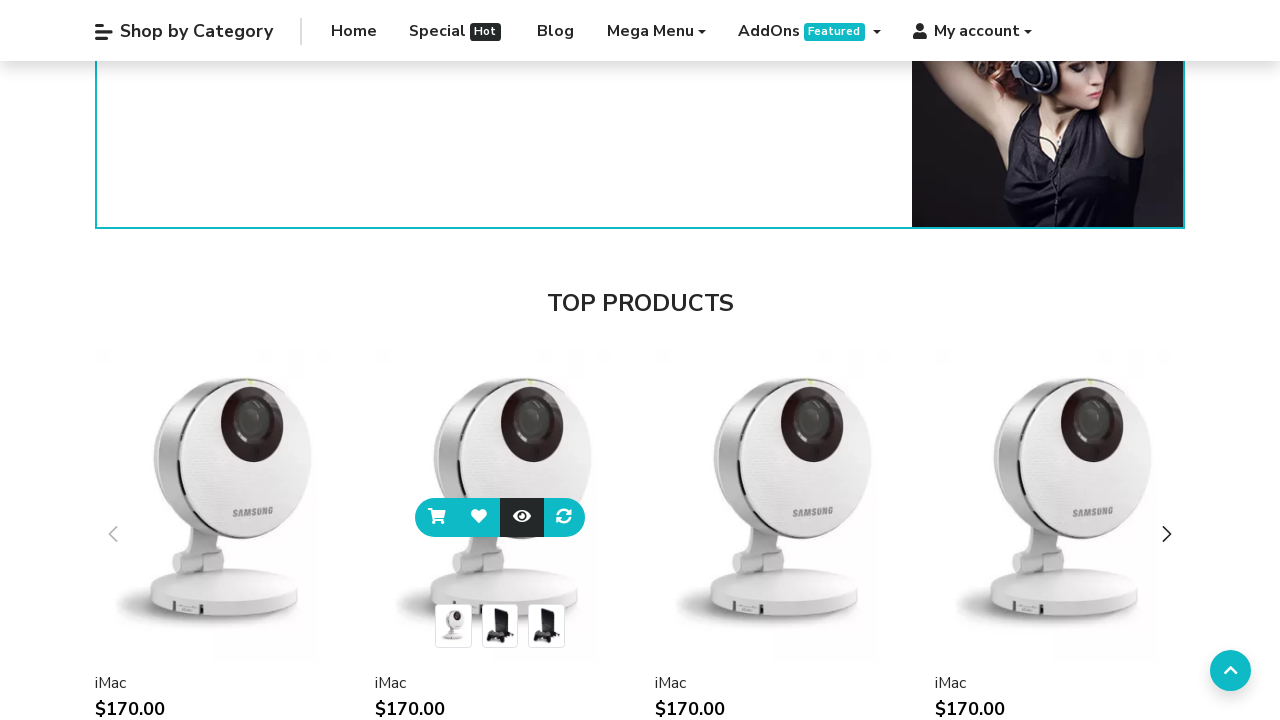

Verified 'Compare this Product' button is visible
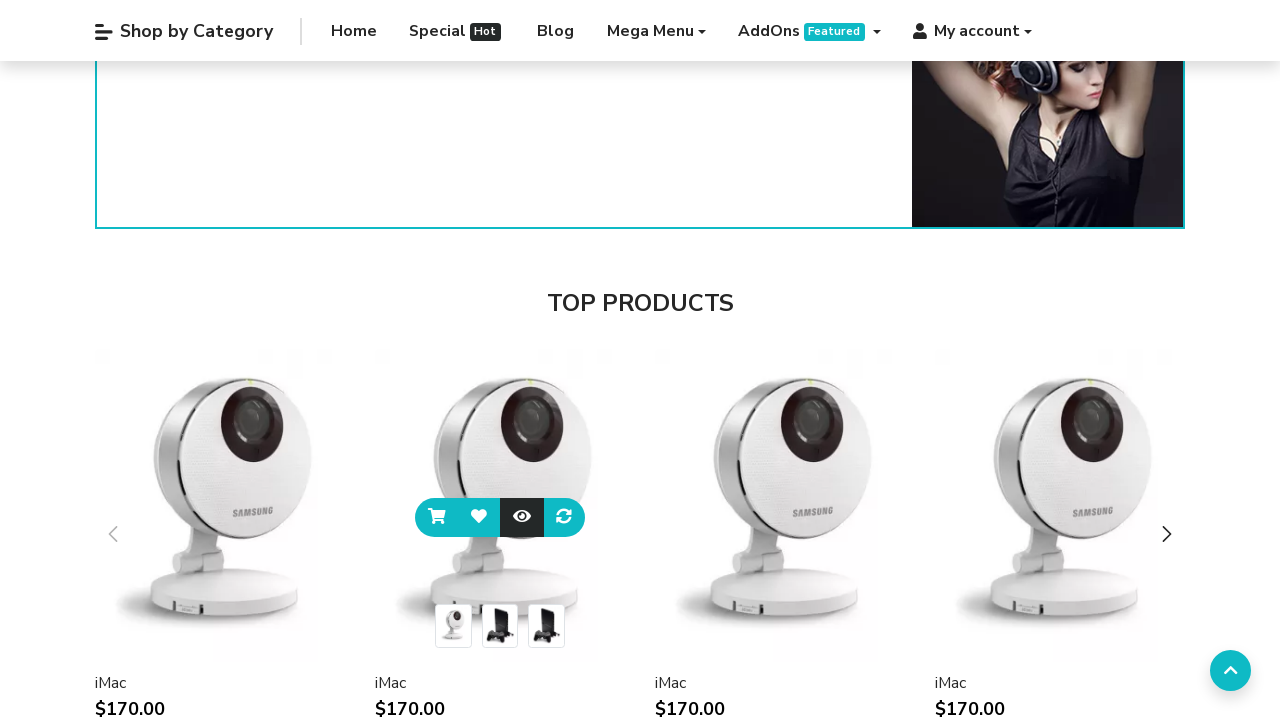

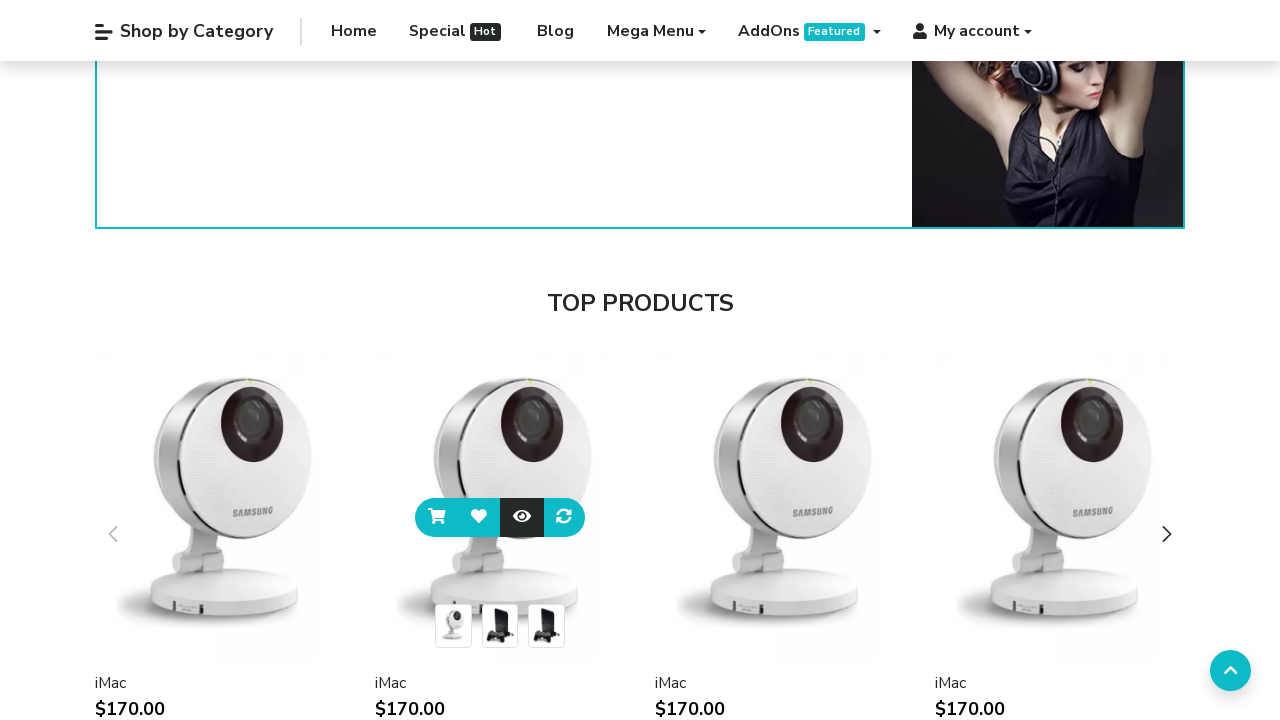